Navigates from Trello home page to the signup page and verifies the signup page is displayed

Starting URL: https://trello.com

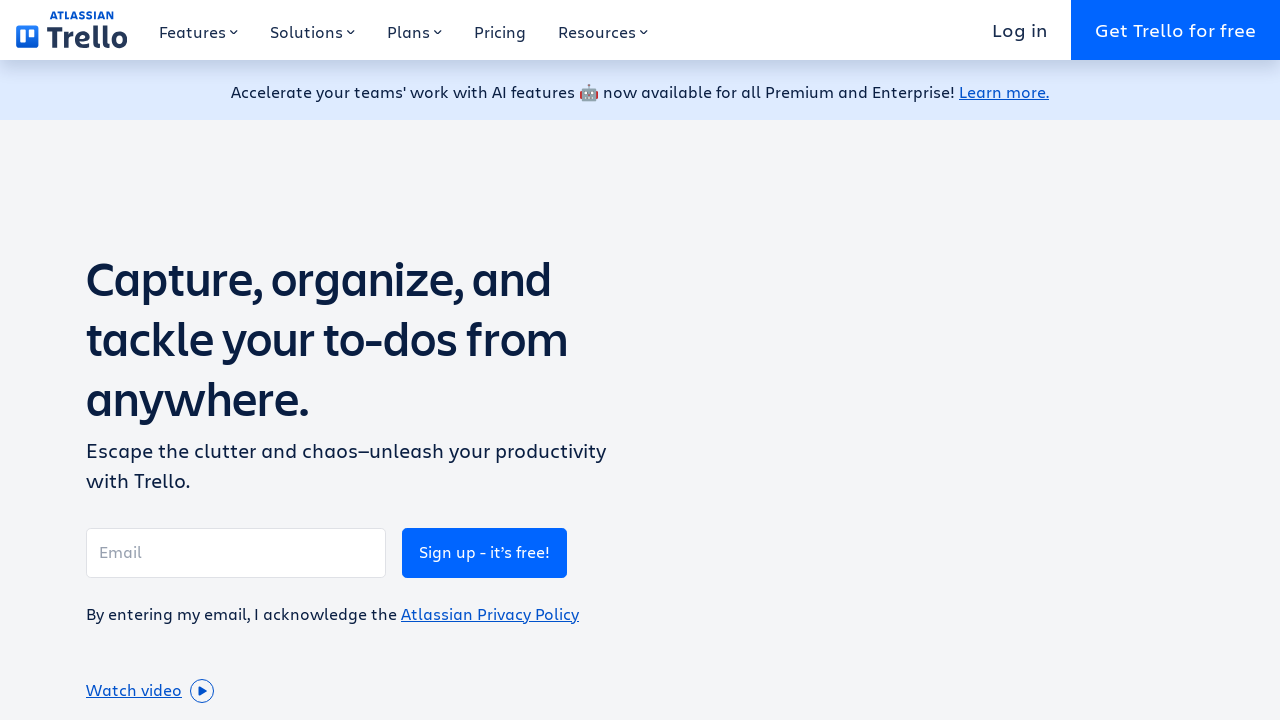

Navigated to Trello home page
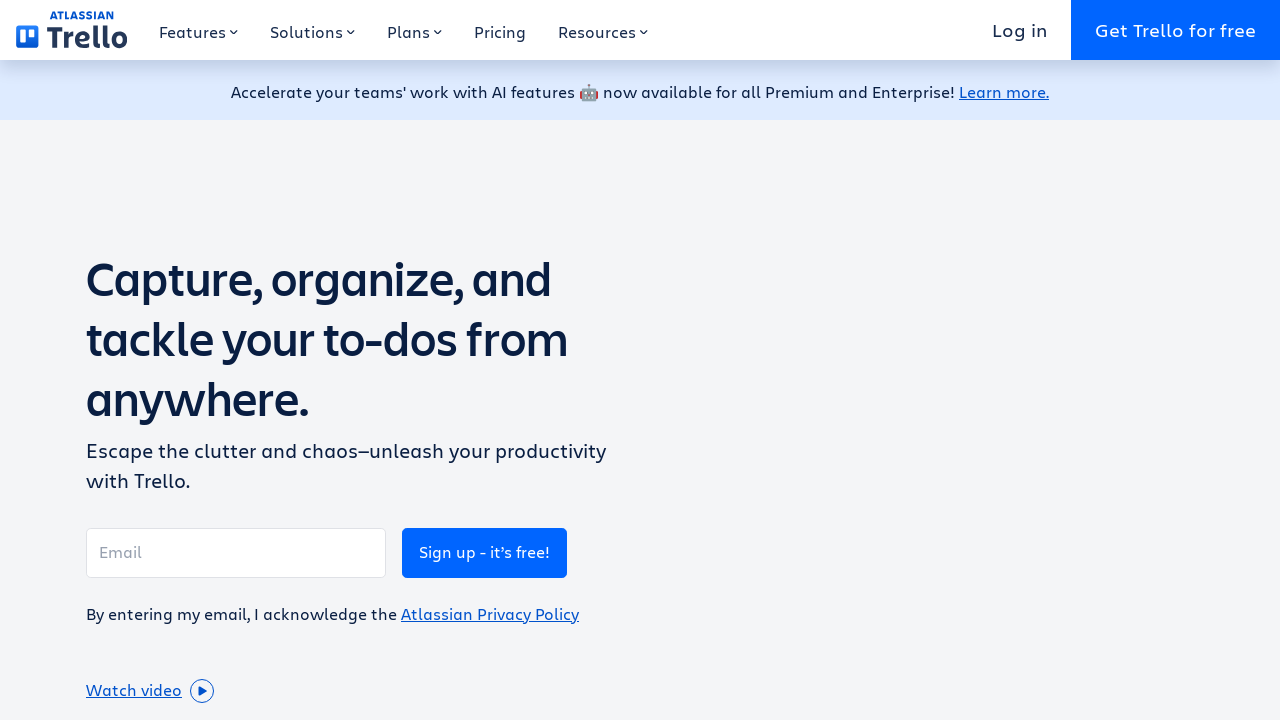

Clicked signup link/button at (1176, 30) on a[href*='signup'], [data-testid='signup'], a:has-text('Sign up'), a:has-text('Ge
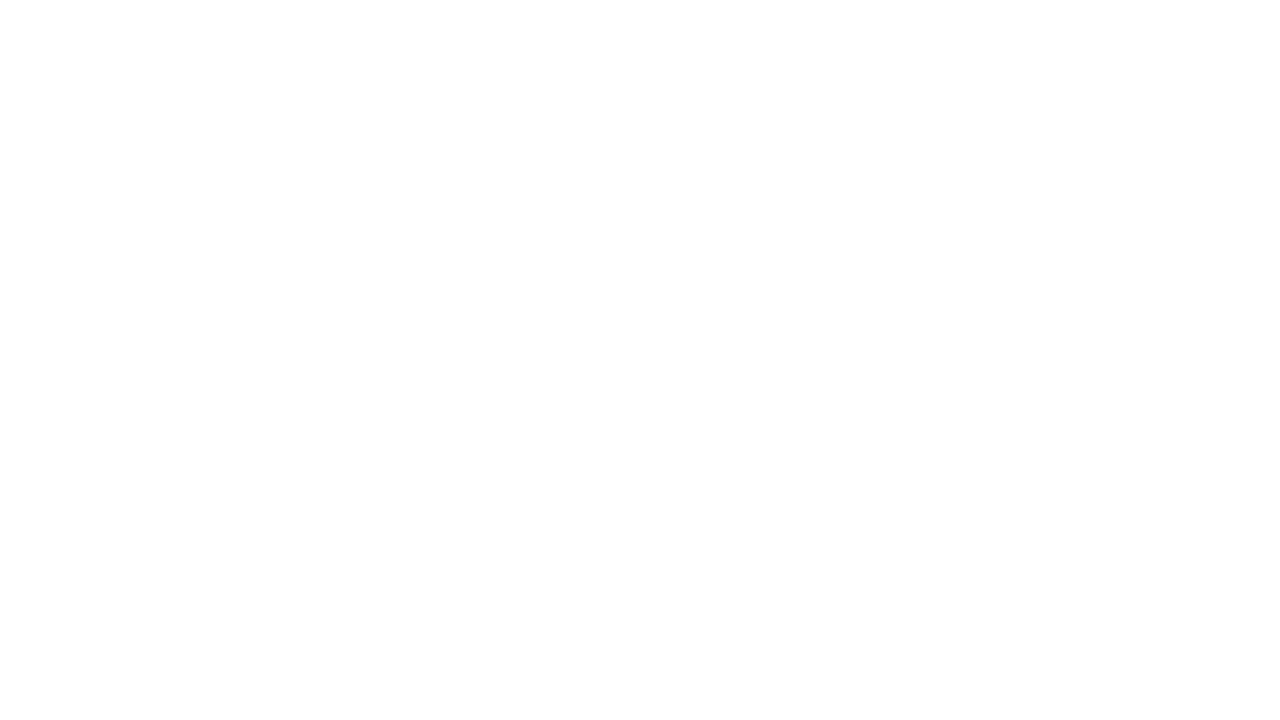

Signup page URL loaded
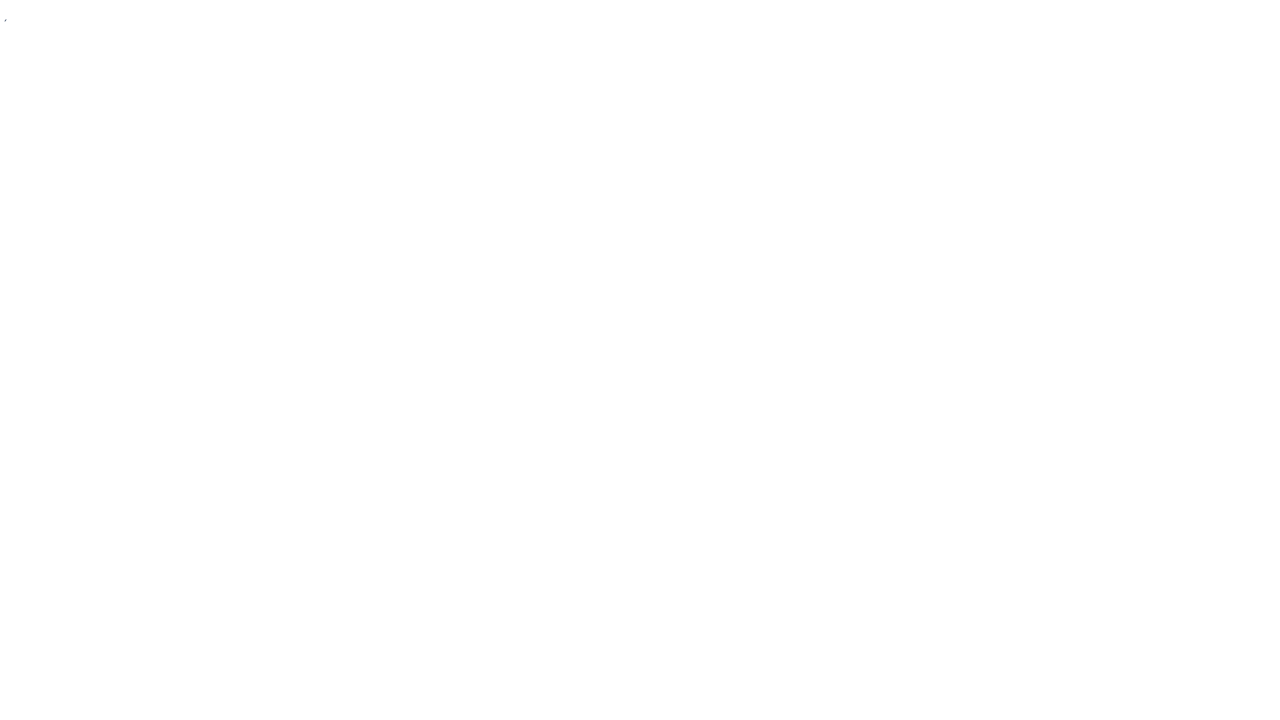

Email input field appeared on signup page
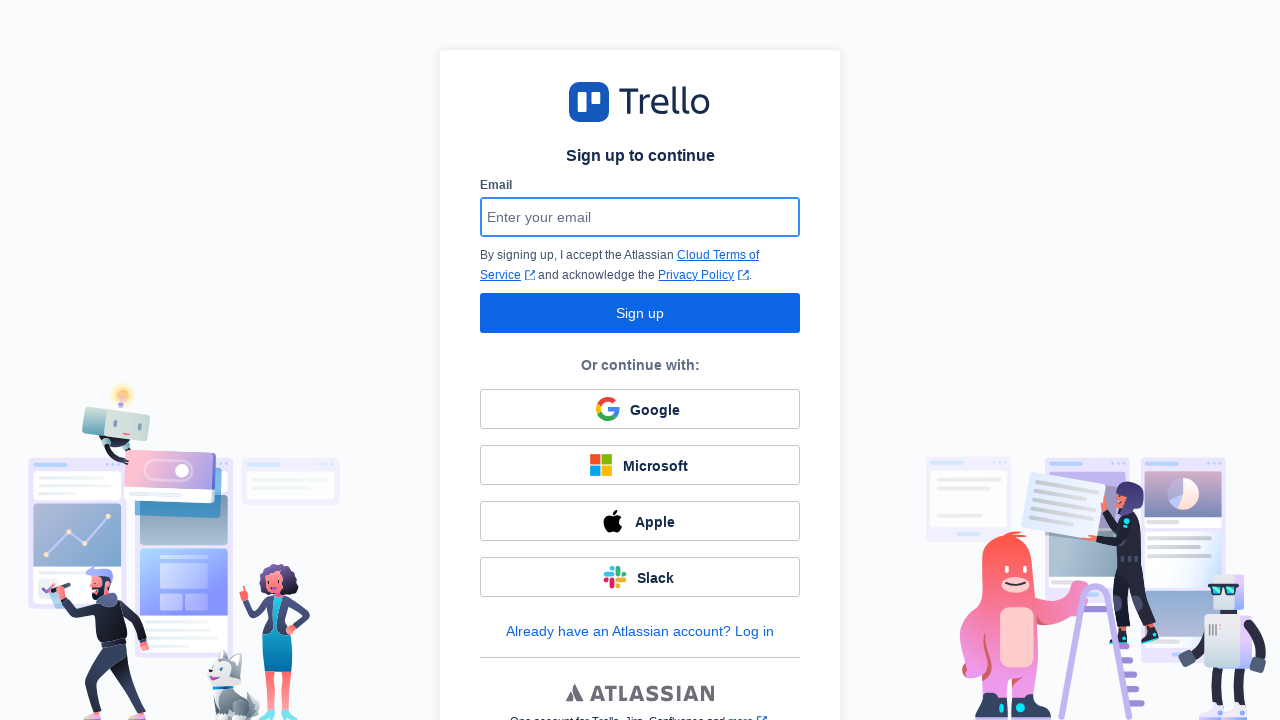

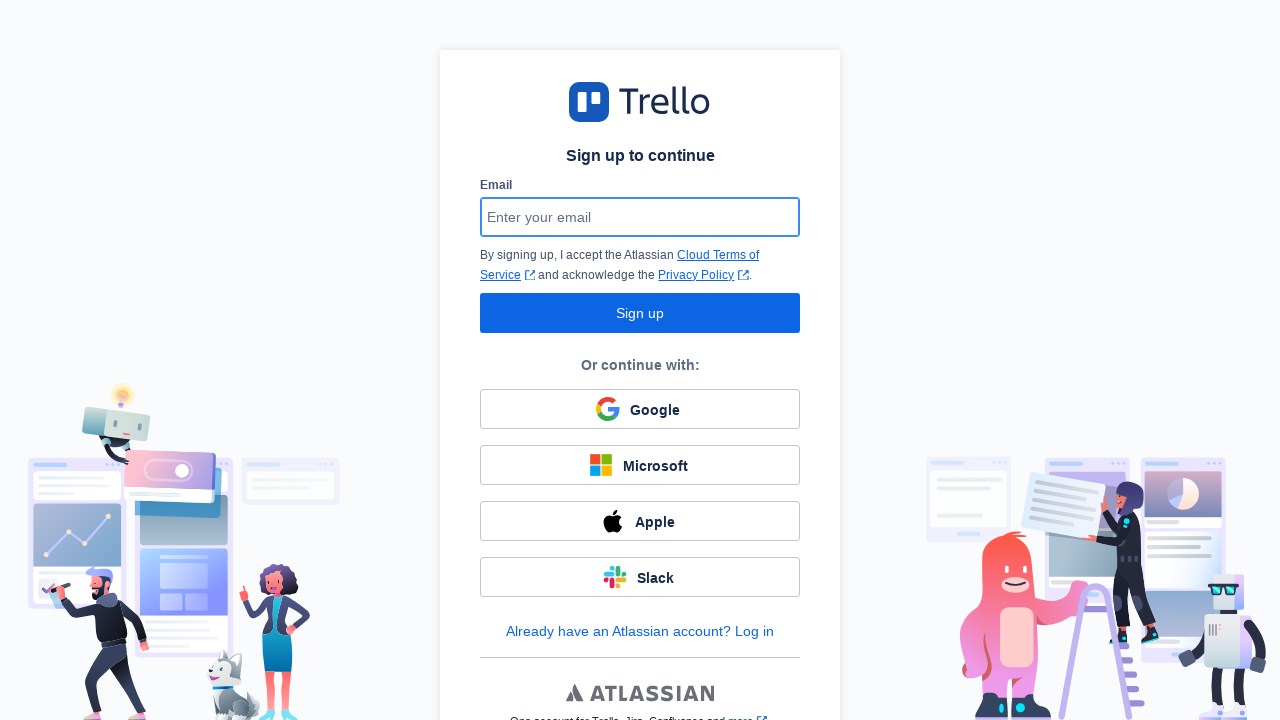